Tests multiple windows functionality by clicking a link that opens a new window and verifying the new window content

Starting URL: http://the-internet.herokuapp.com/

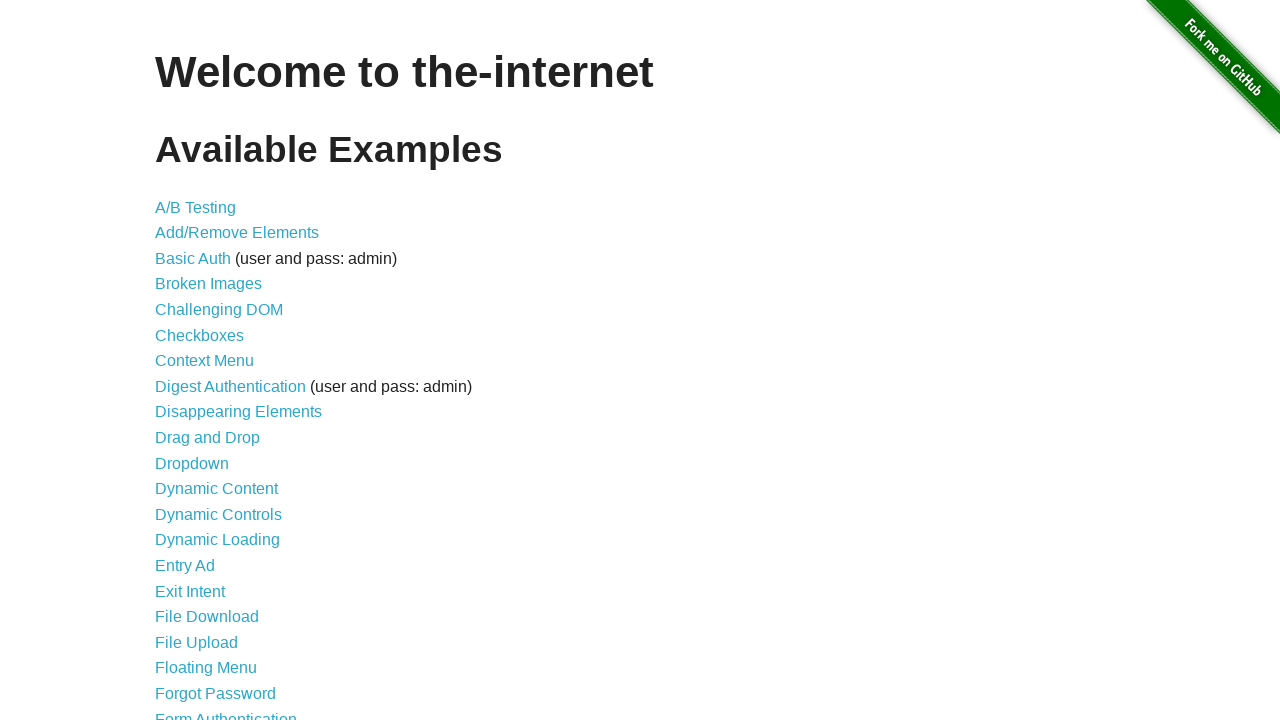

Clicked on Multiple Windows link at (218, 369) on text=Multiple Windows
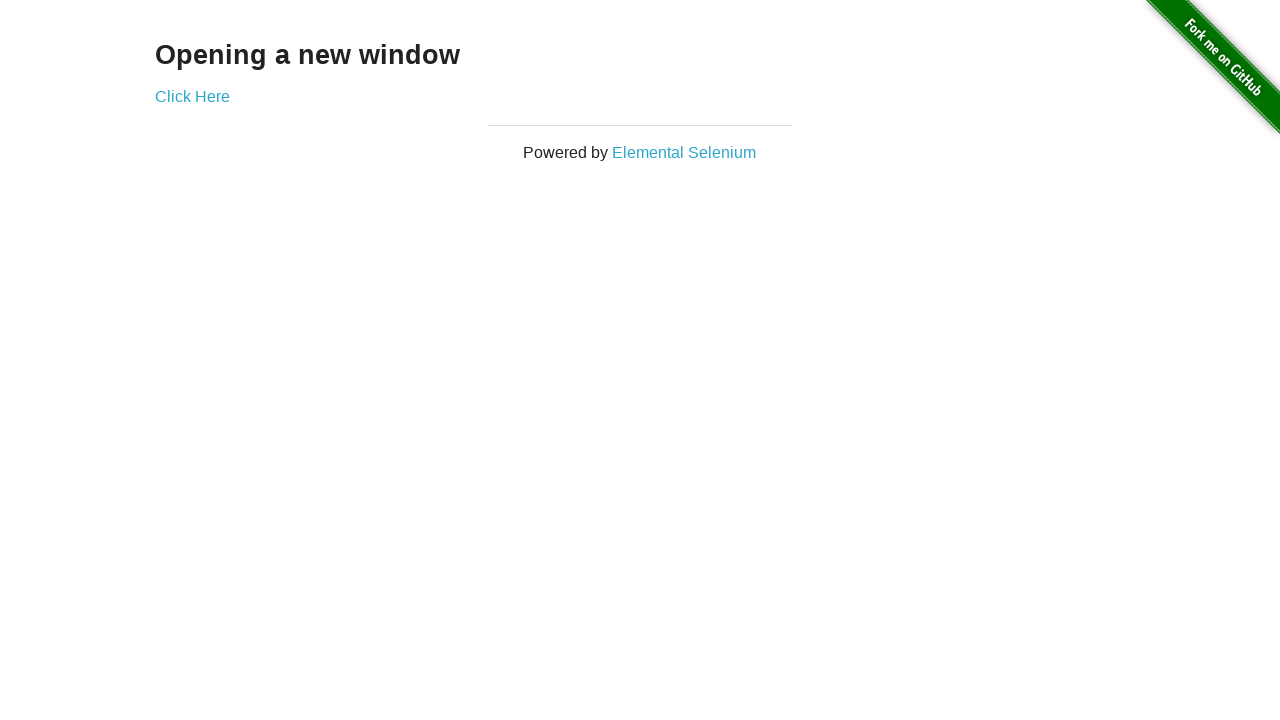

Clicked on 'Click Here' link and new window opened at (192, 96) on text=Click Here
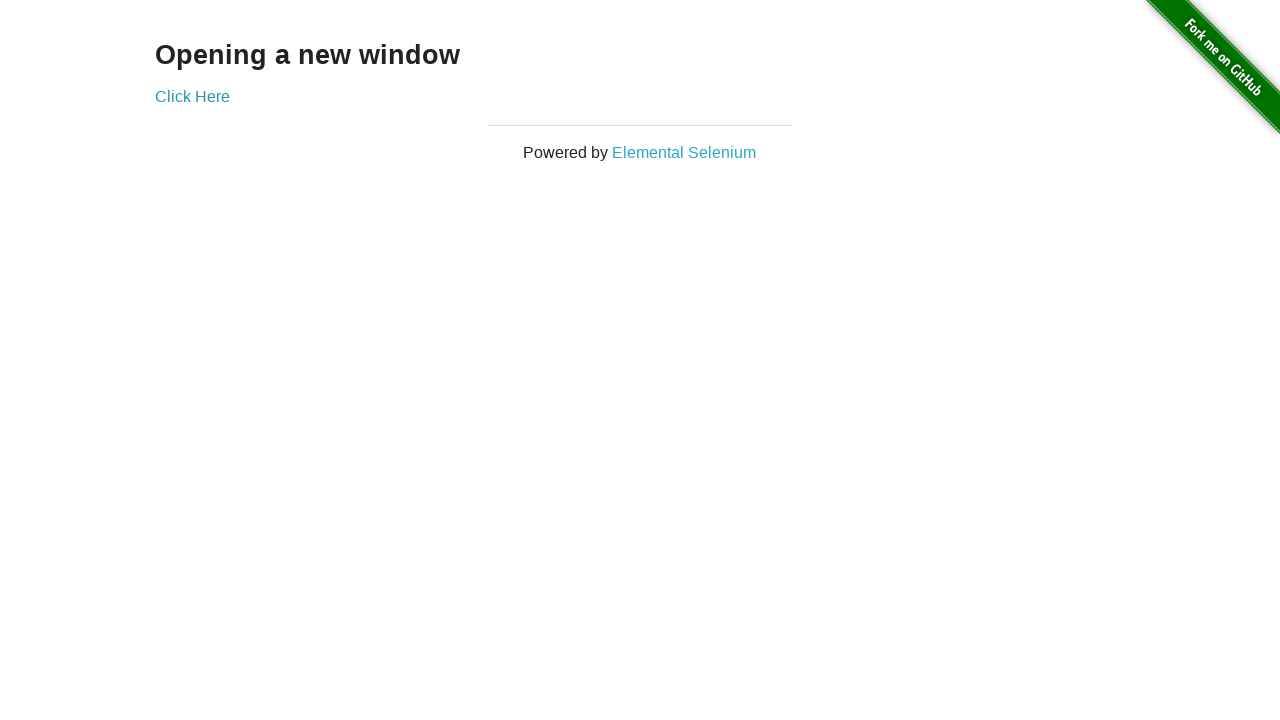

New window page loaded successfully
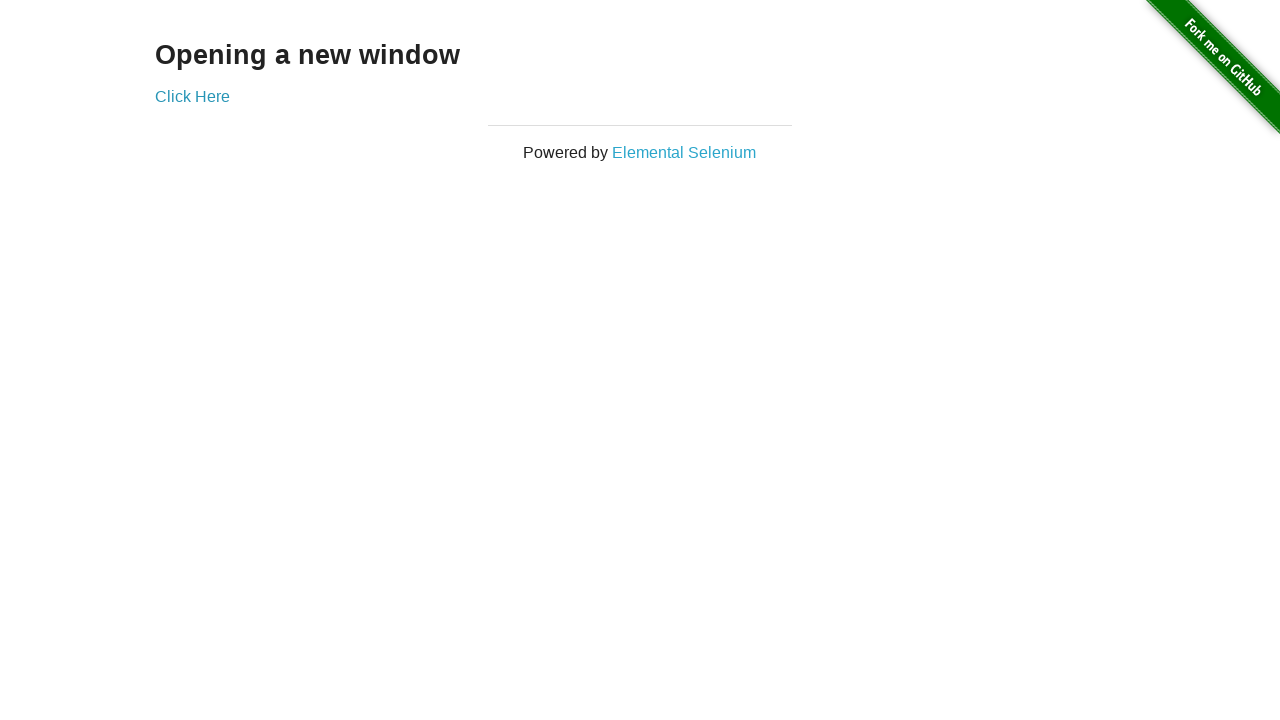

Retrieved heading text from new window
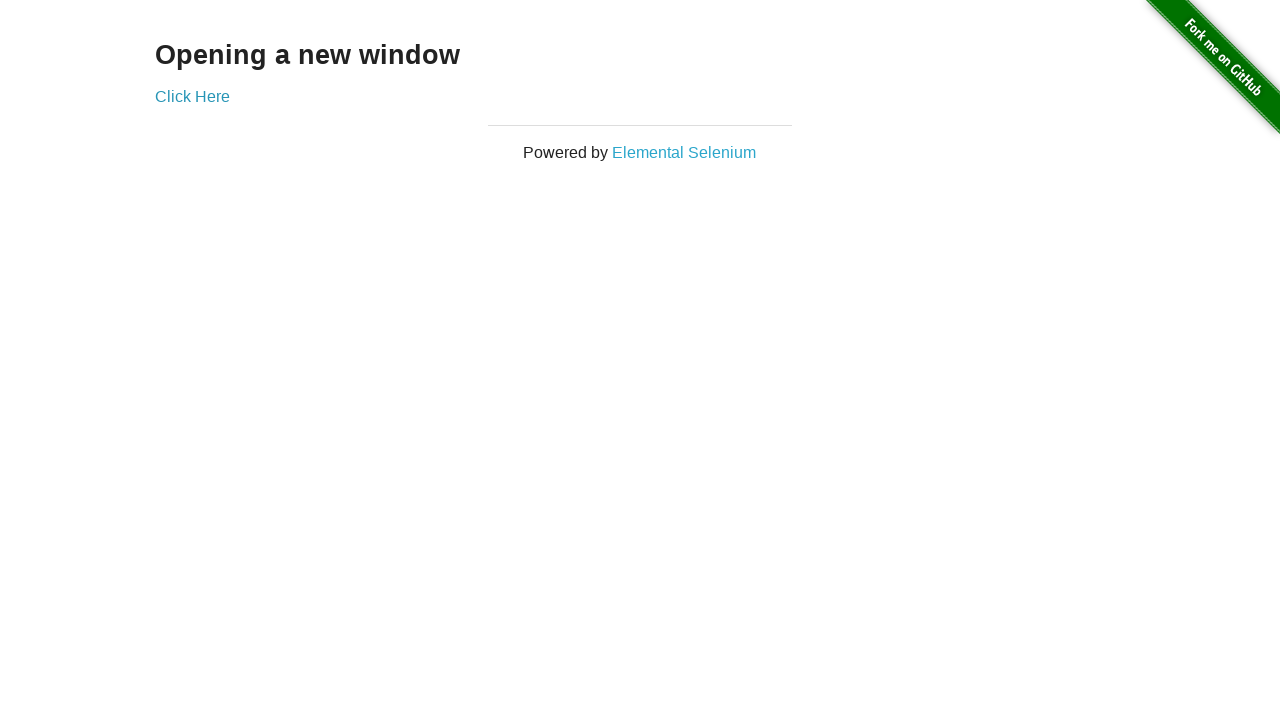

Verified new window heading is 'New Window'
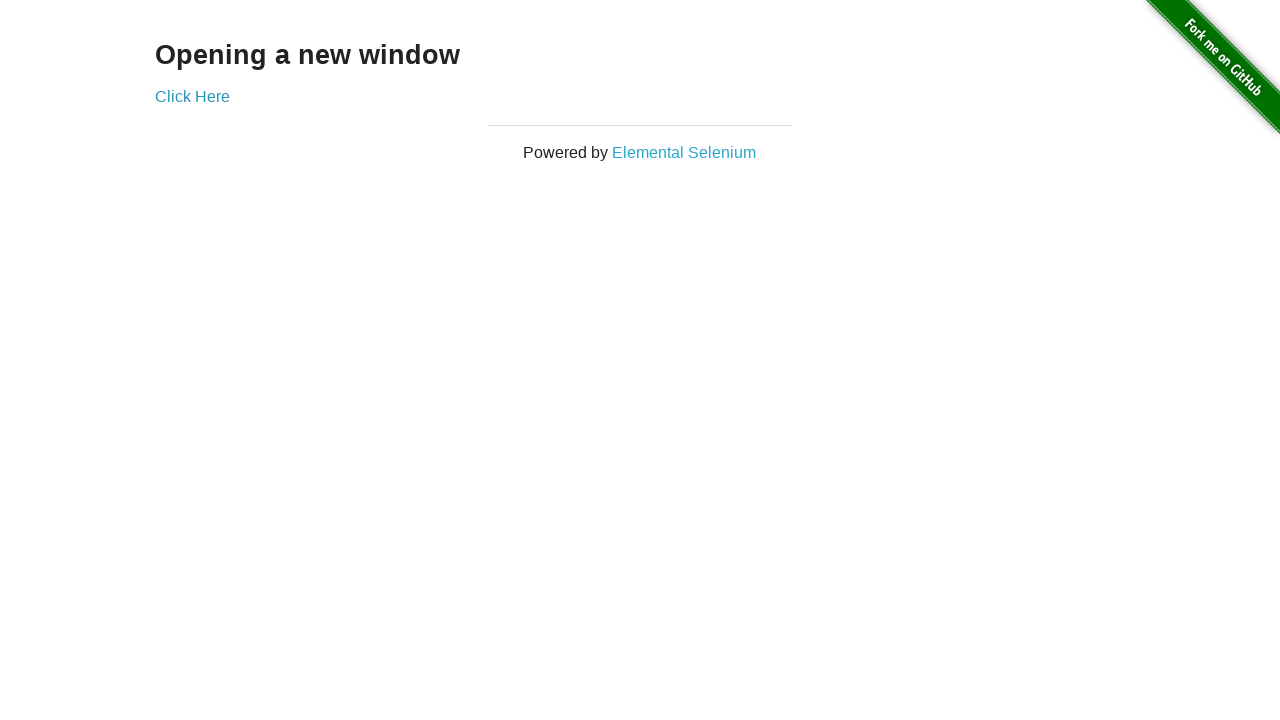

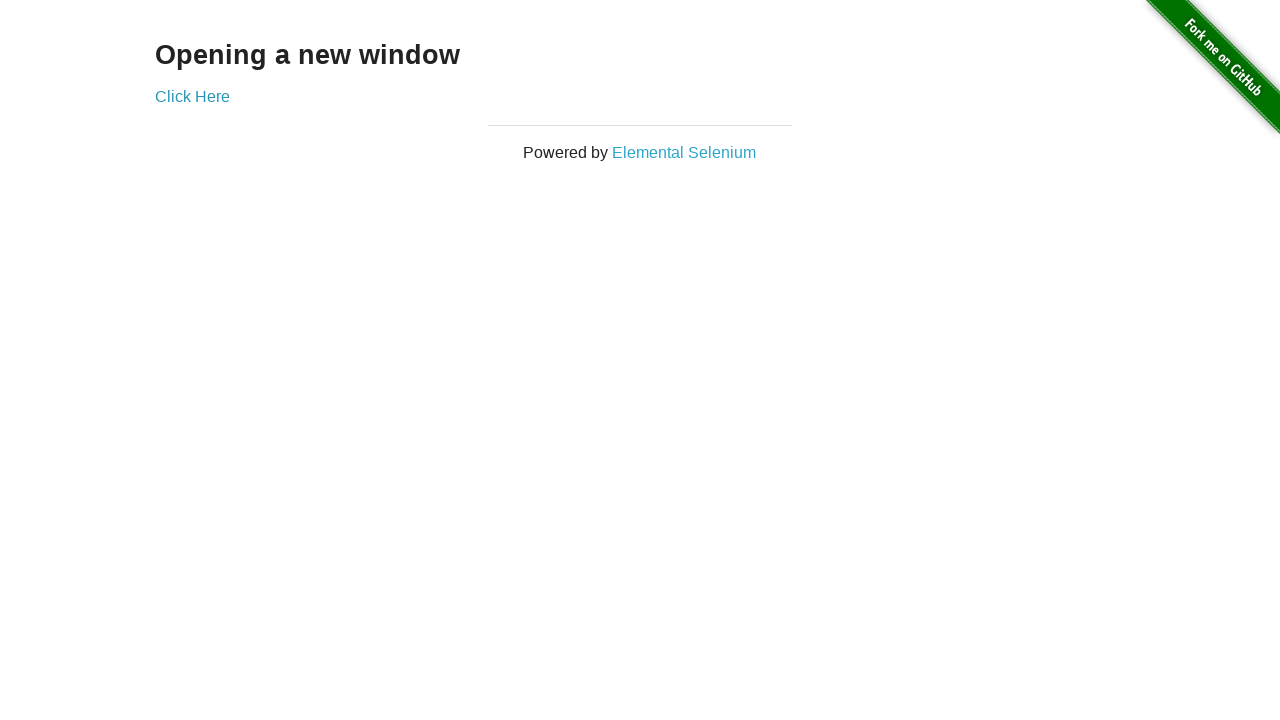